Tests mouse release action after performing click-and-hold and move to target element

Starting URL: https://crossbrowsertesting.github.io/drag-and-drop

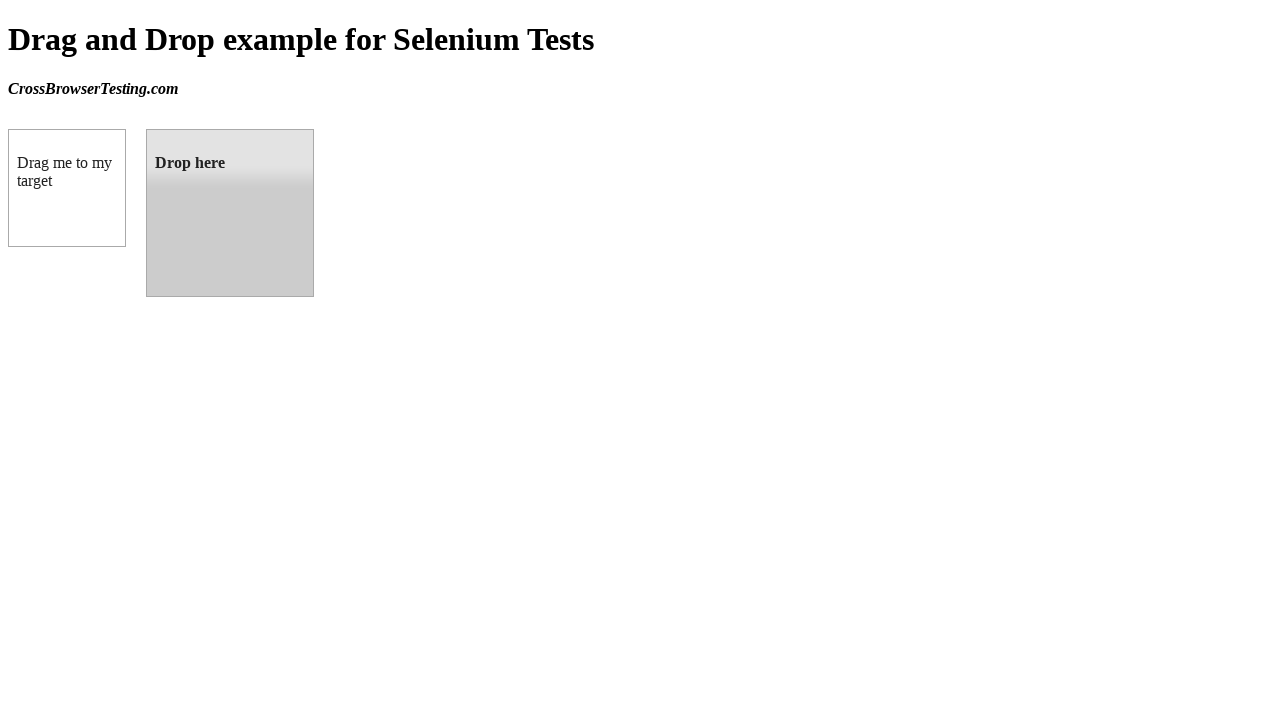

Located draggable source element (box A)
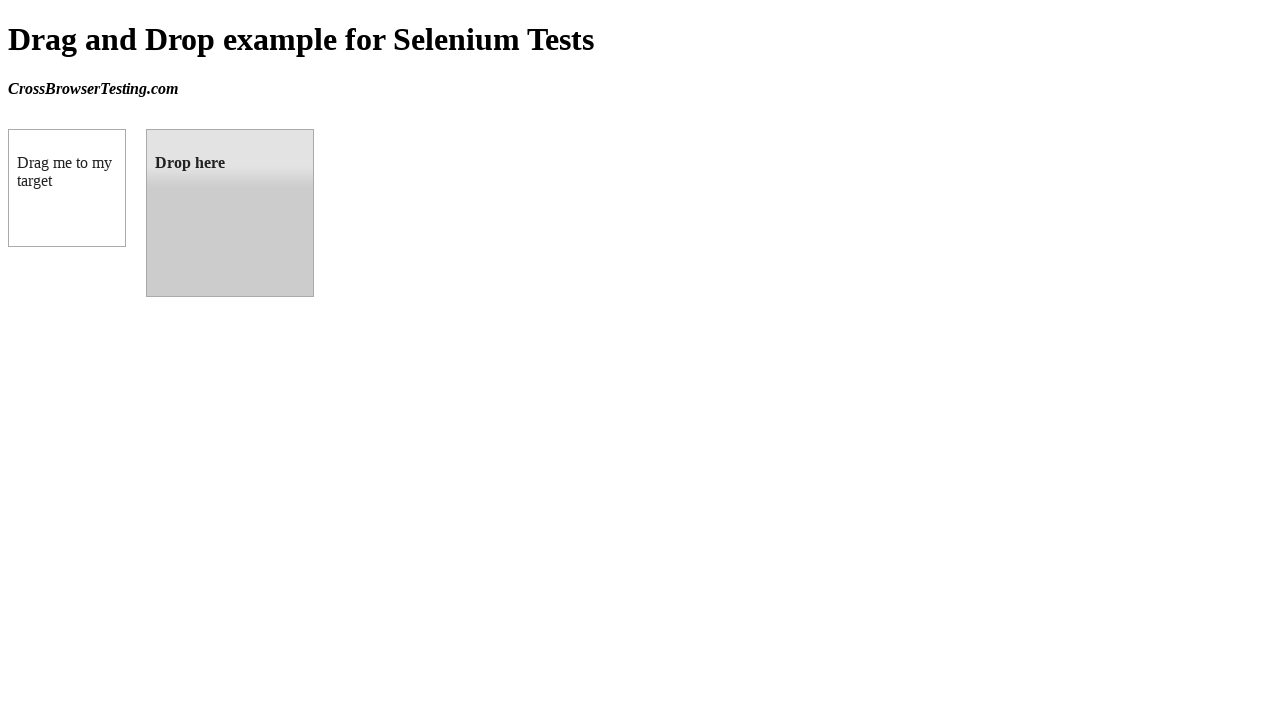

Located droppable target element (box B)
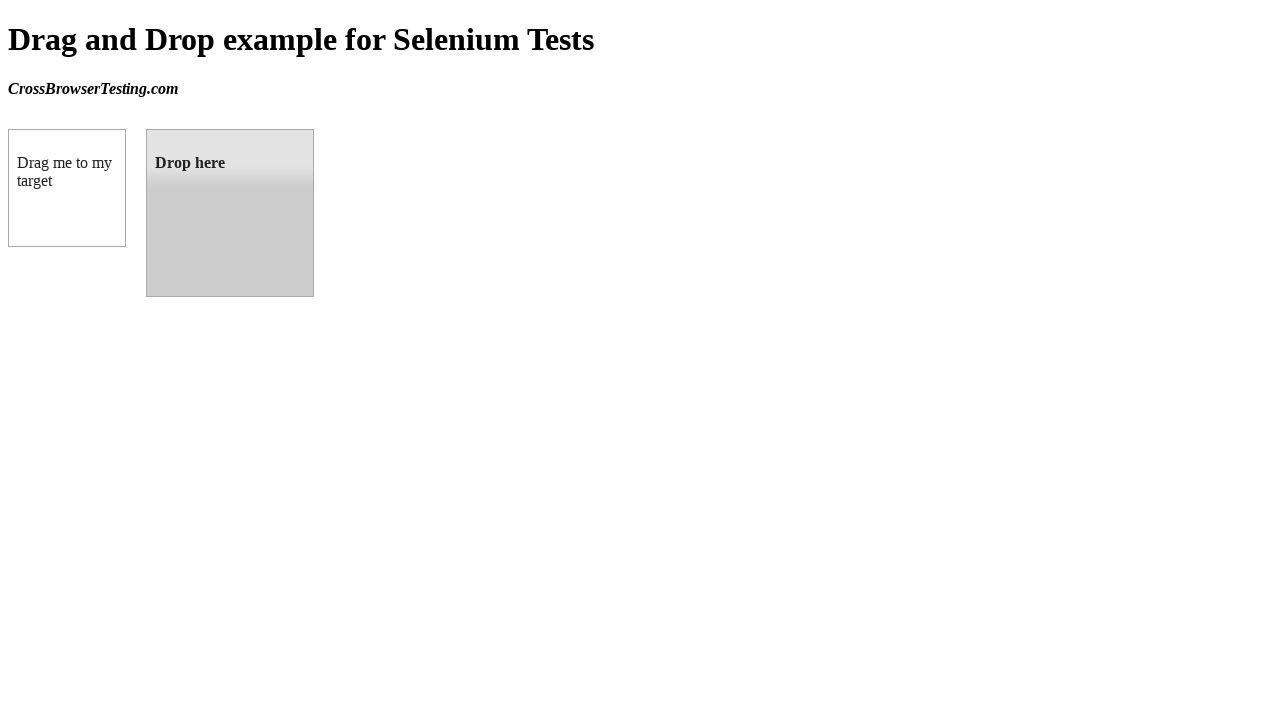

Retrieved bounding box of source element
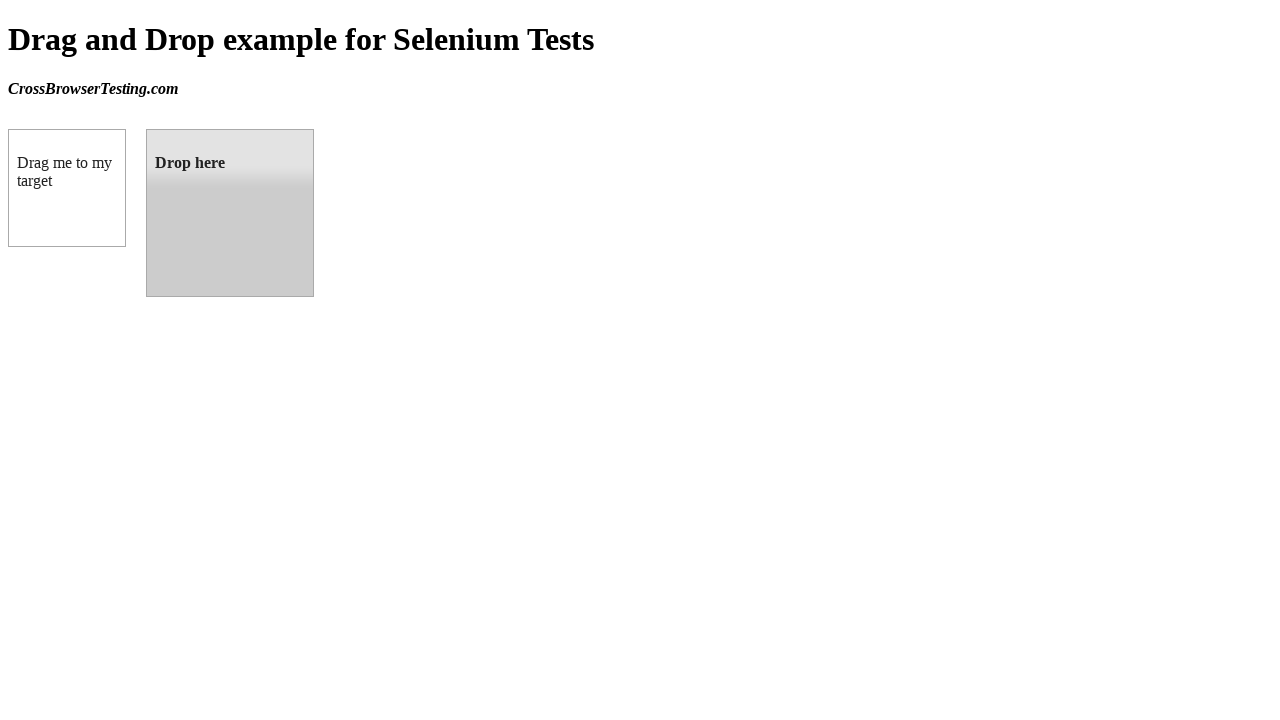

Retrieved bounding box of target element
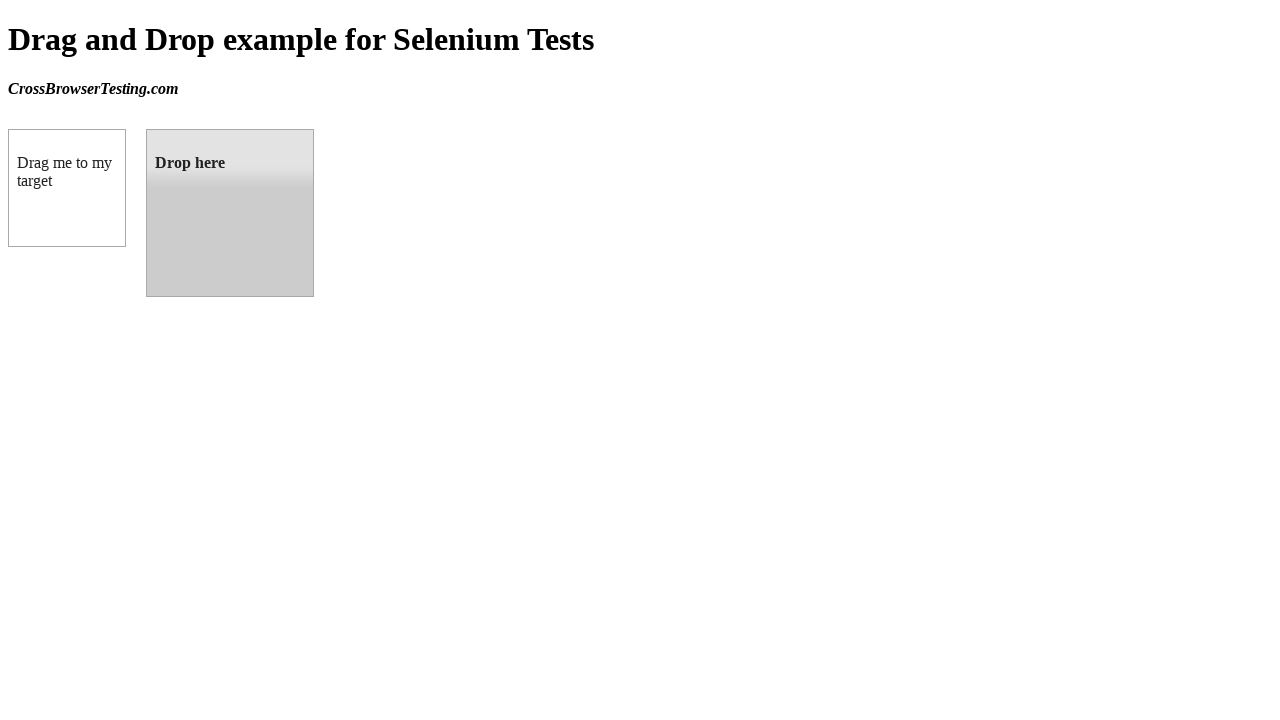

Moved mouse to center of source element at (67, 188)
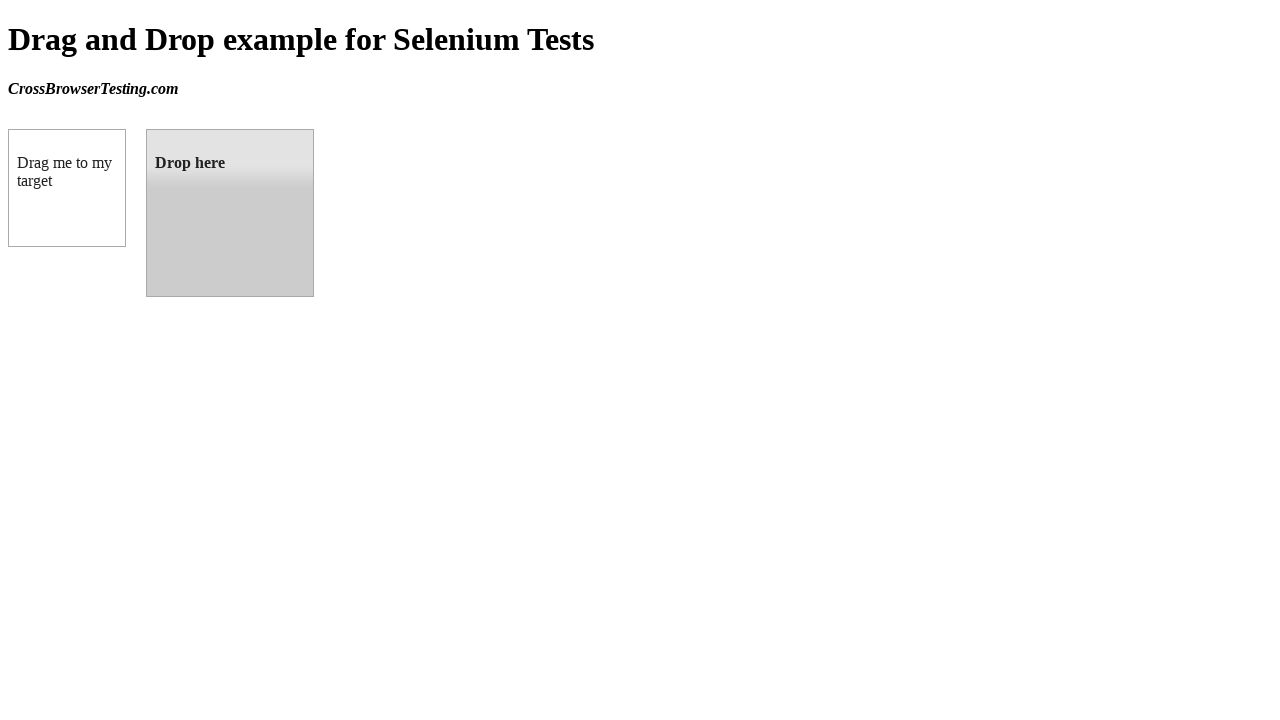

Pressed mouse button down to initiate drag at (67, 188)
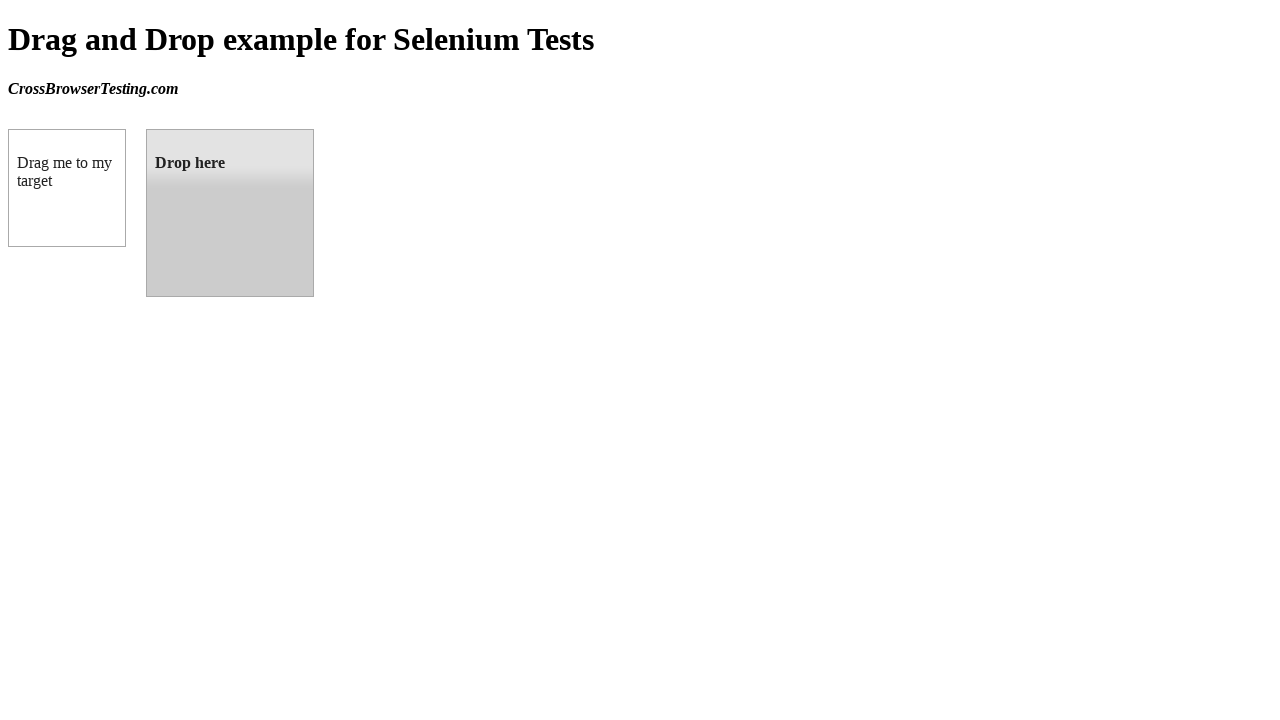

Moved mouse to center of target element while holding button at (230, 213)
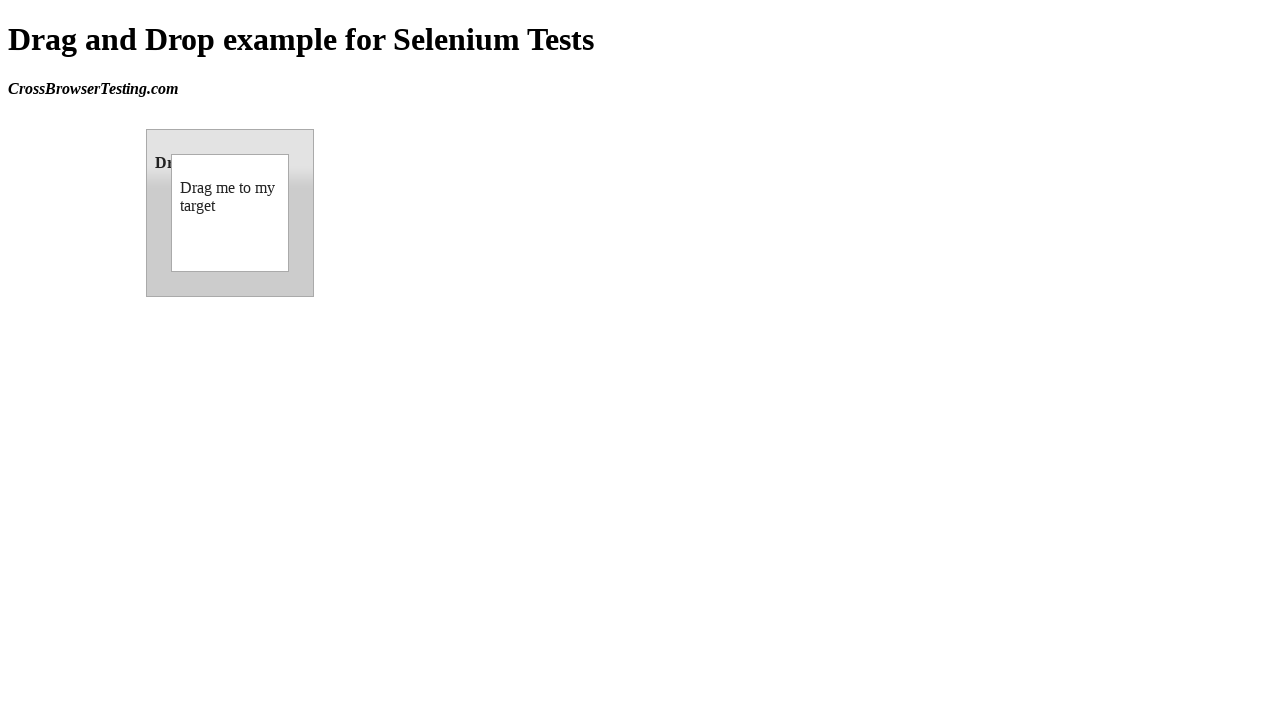

Released mouse button to complete drag and drop at (230, 213)
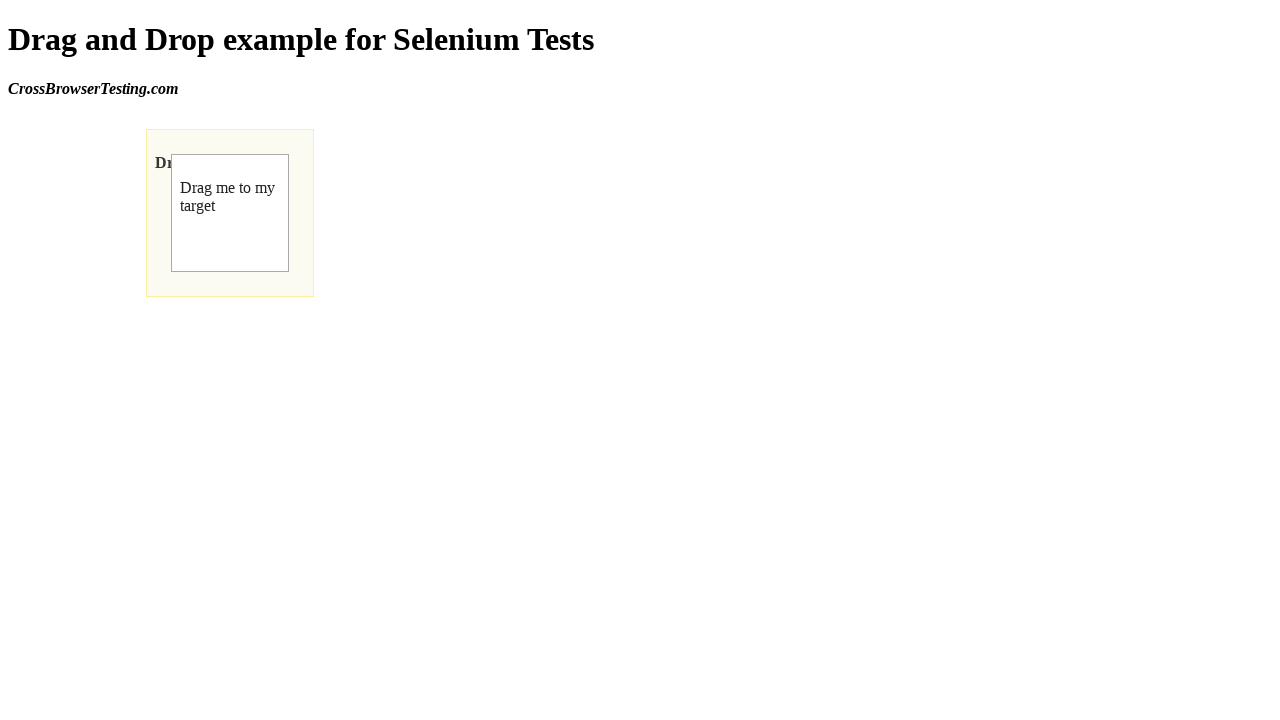

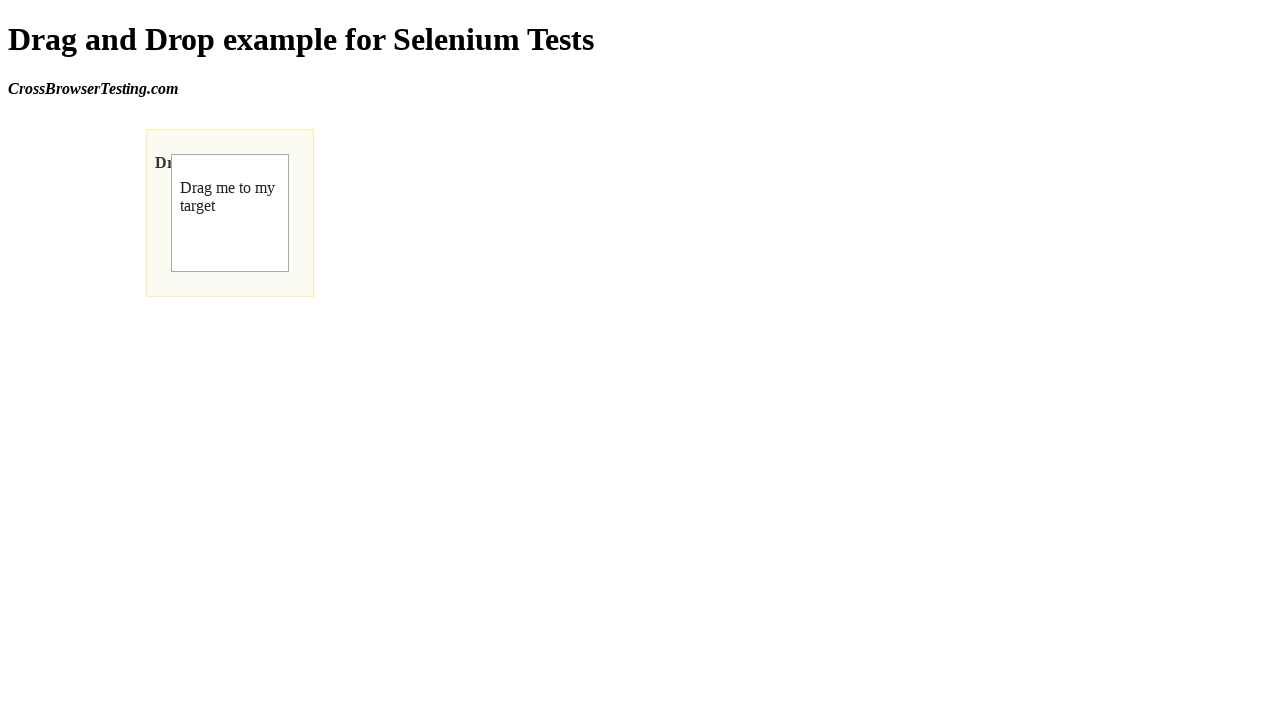